Tests dropdown selection functionality by selecting "India" from a country dropdown menu on a demo site

Starting URL: https://www.globalsqa.com/demo-site/select-dropdown-menu/

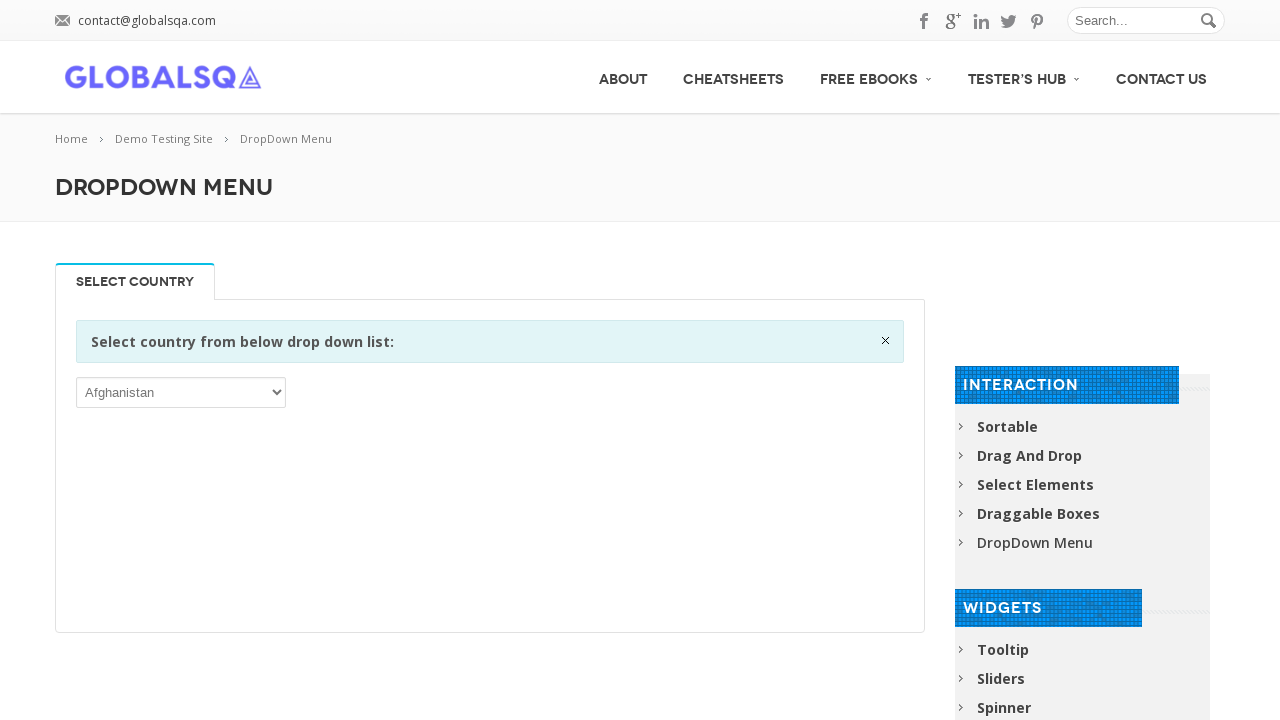

Navigated to the global QA dropdown demo site
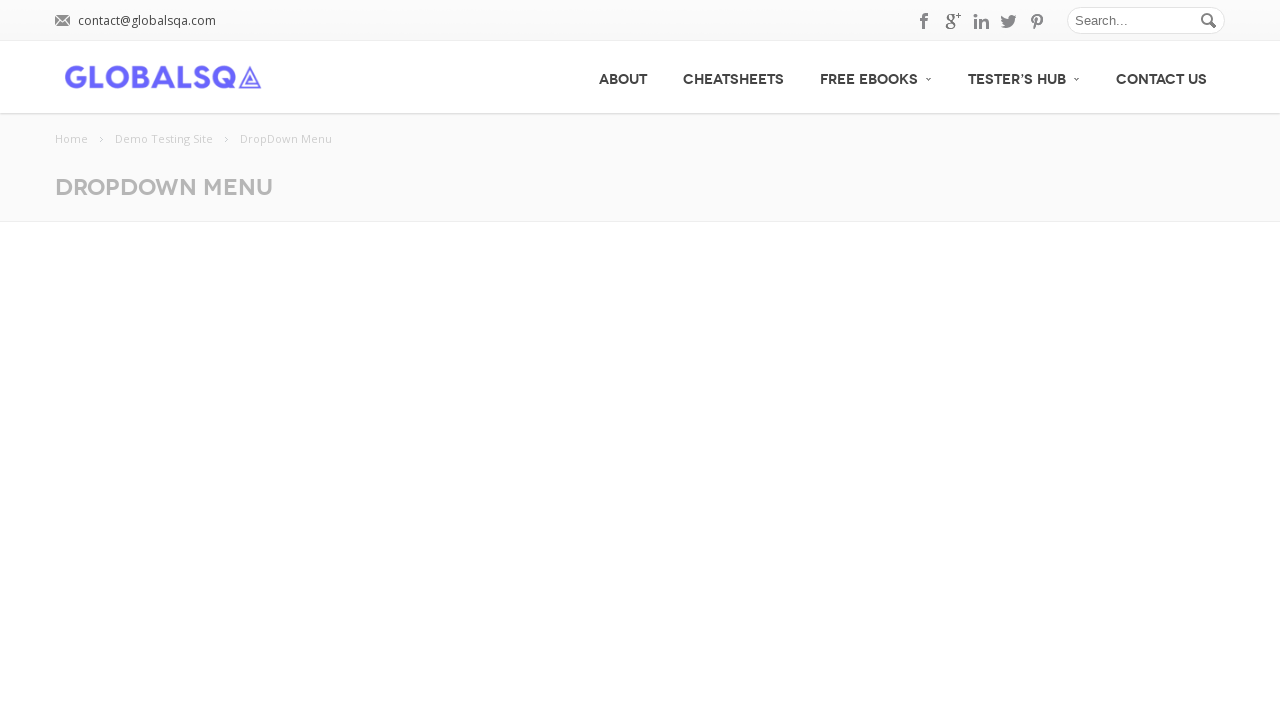

Selected 'India' from the country dropdown menu on //*[@id='post-2646']/div[2]/div/div/div/p/select
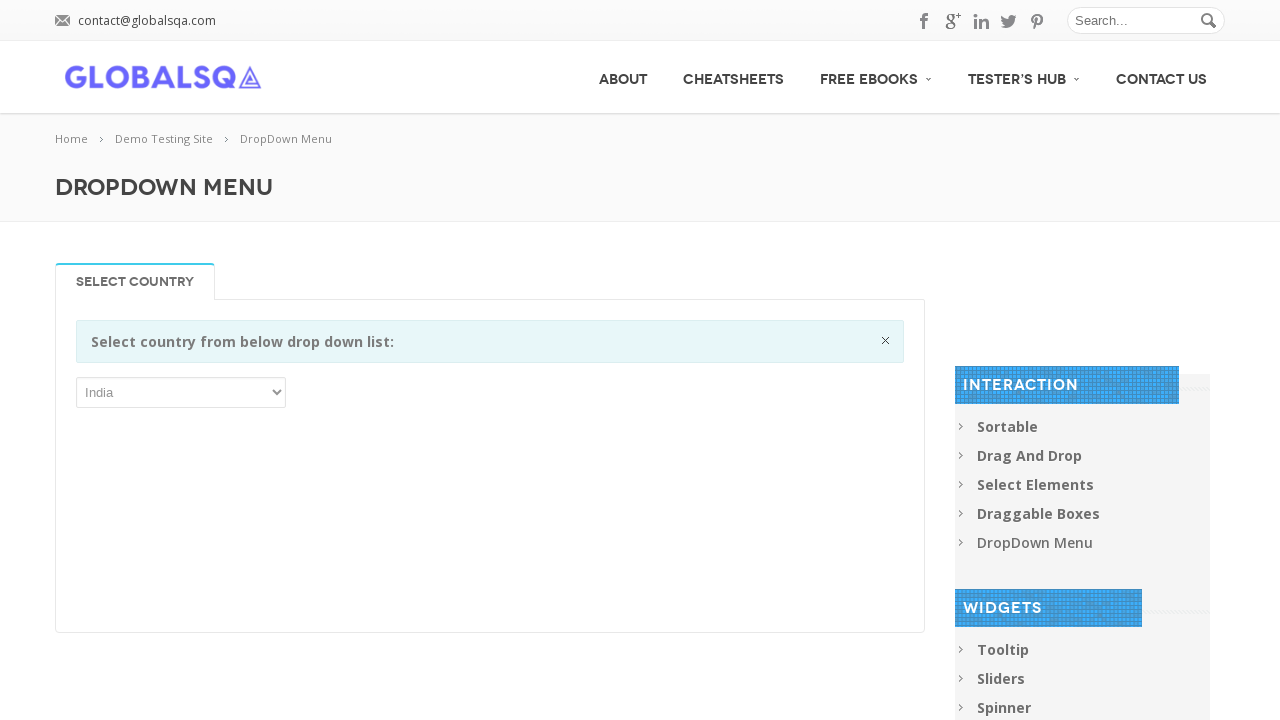

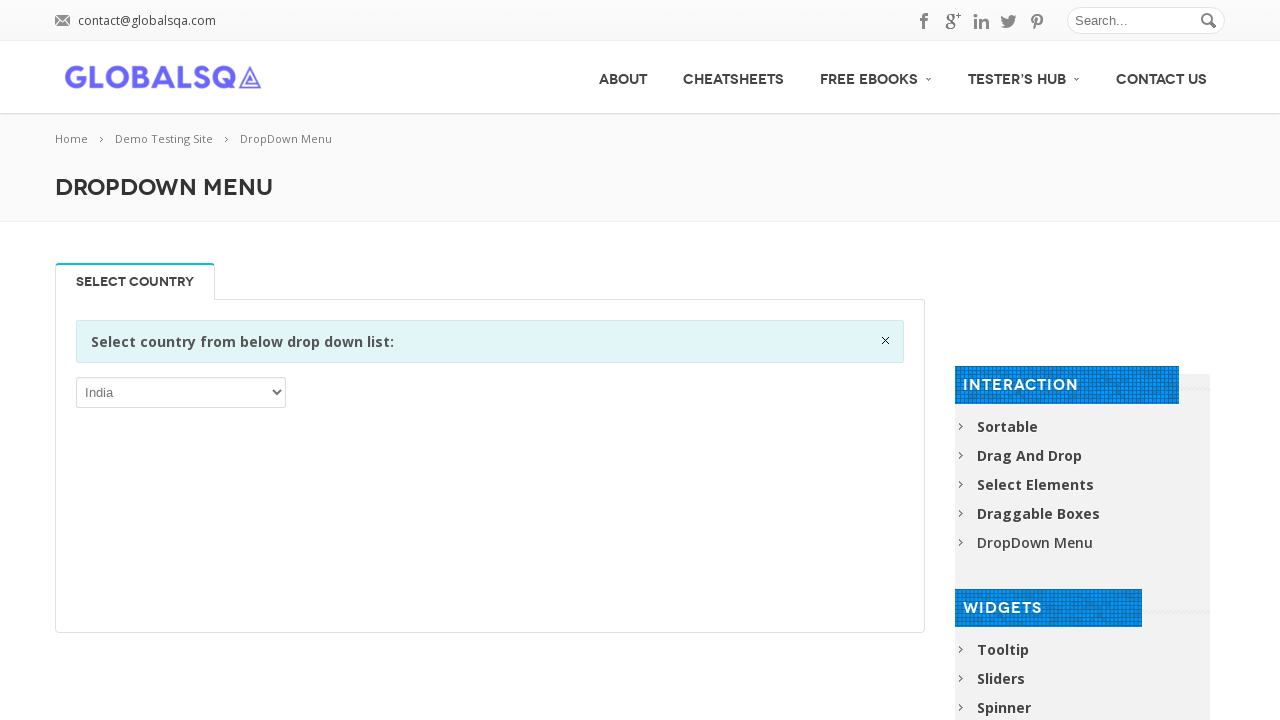